Tests that entering an empty string removes the todo item

Starting URL: https://demo.playwright.dev/todomvc

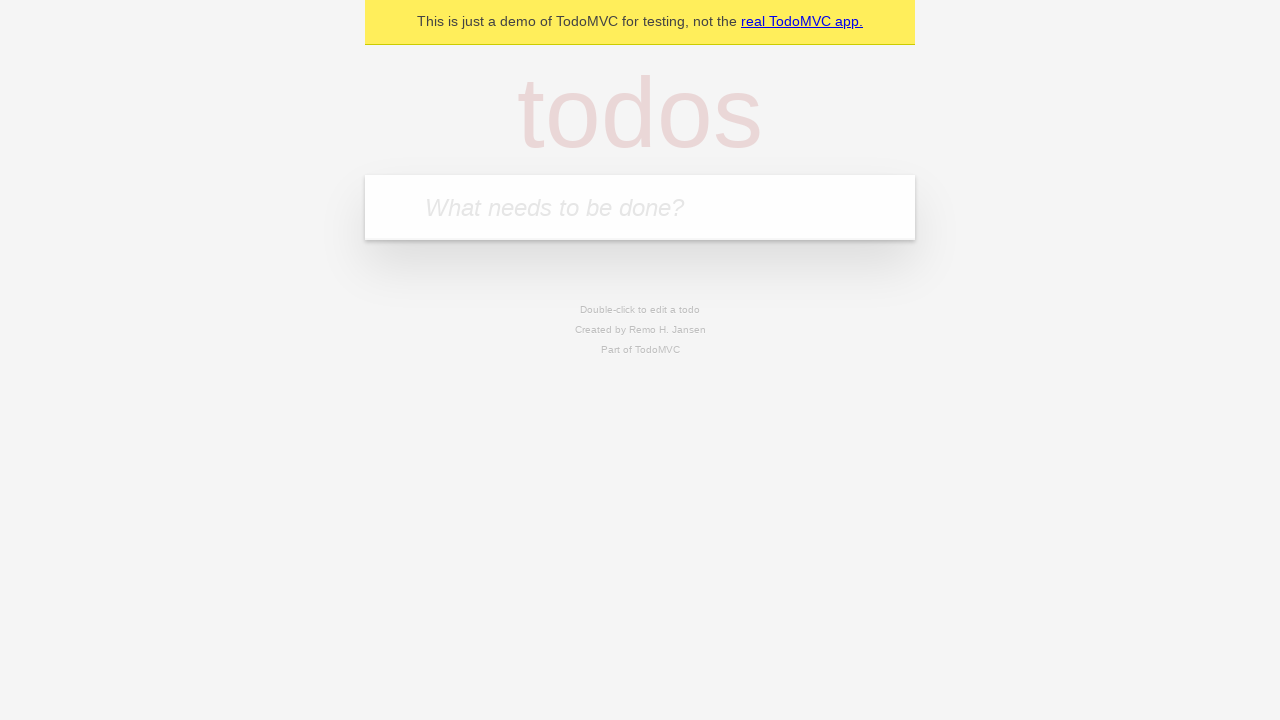

Filled todo input with 'buy some cheese' on internal:attr=[placeholder="What needs to be done?"i]
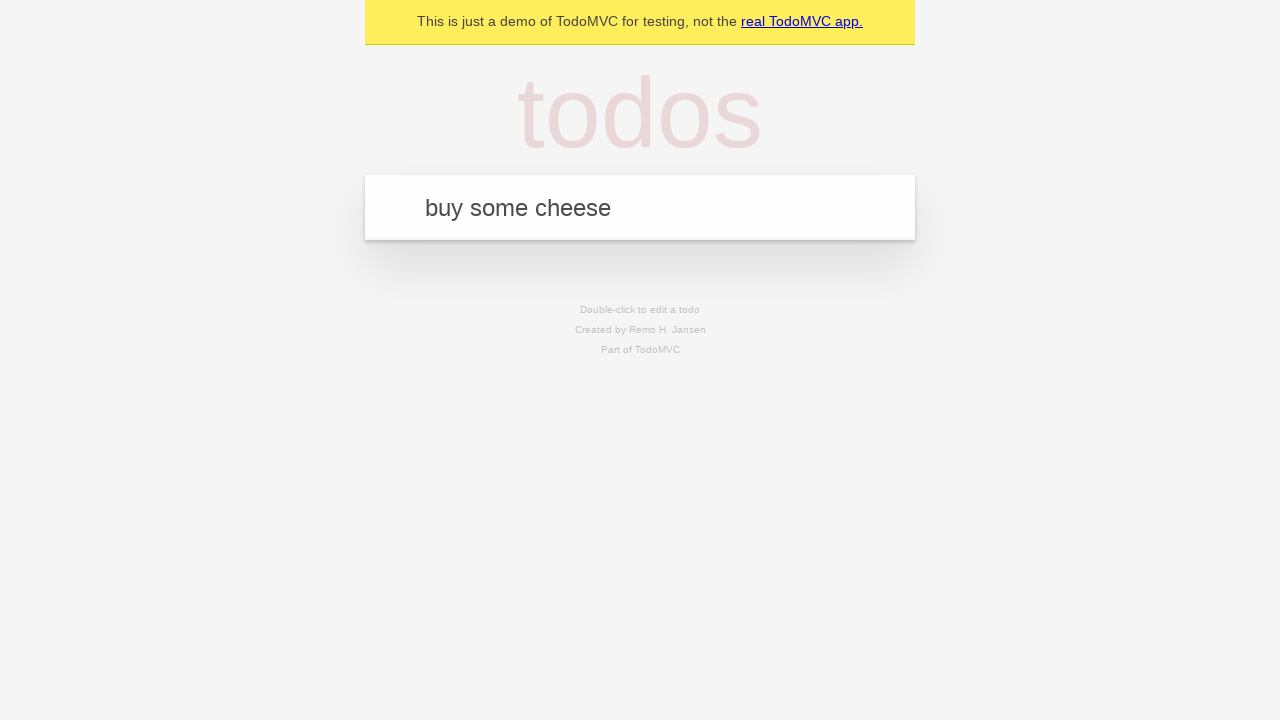

Pressed Enter to create todo 'buy some cheese' on internal:attr=[placeholder="What needs to be done?"i]
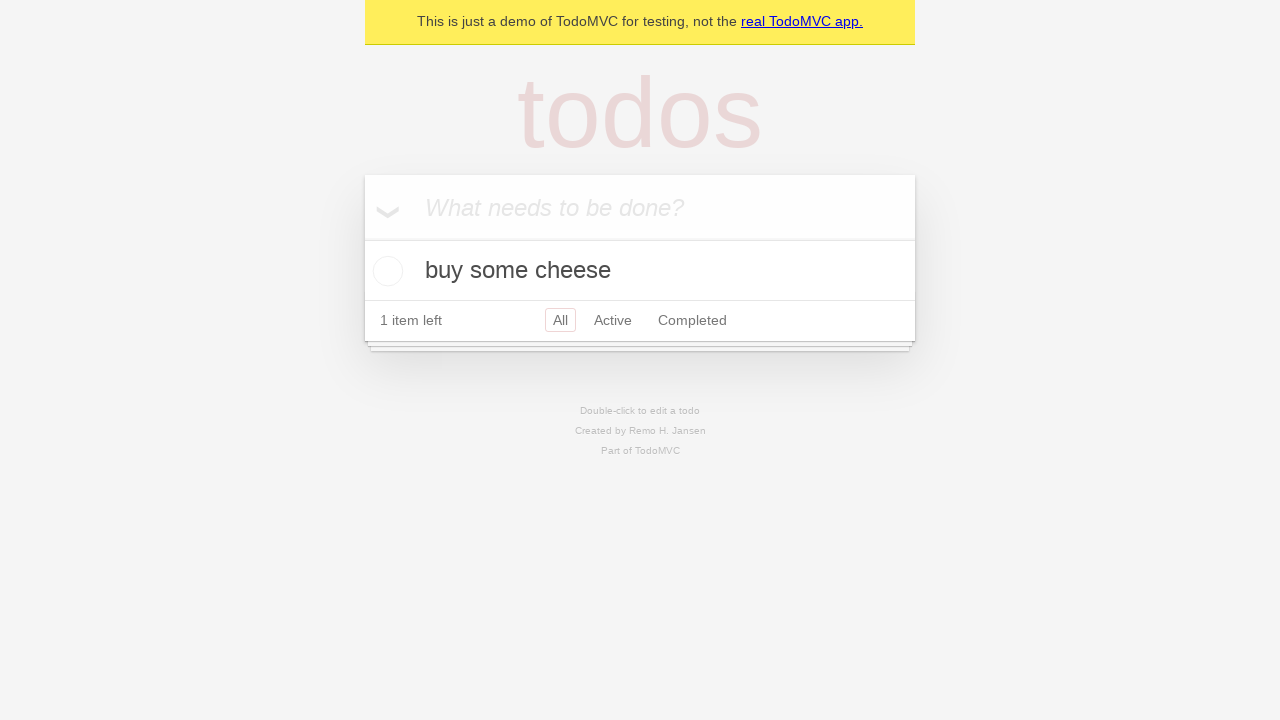

Filled todo input with 'feed the cat' on internal:attr=[placeholder="What needs to be done?"i]
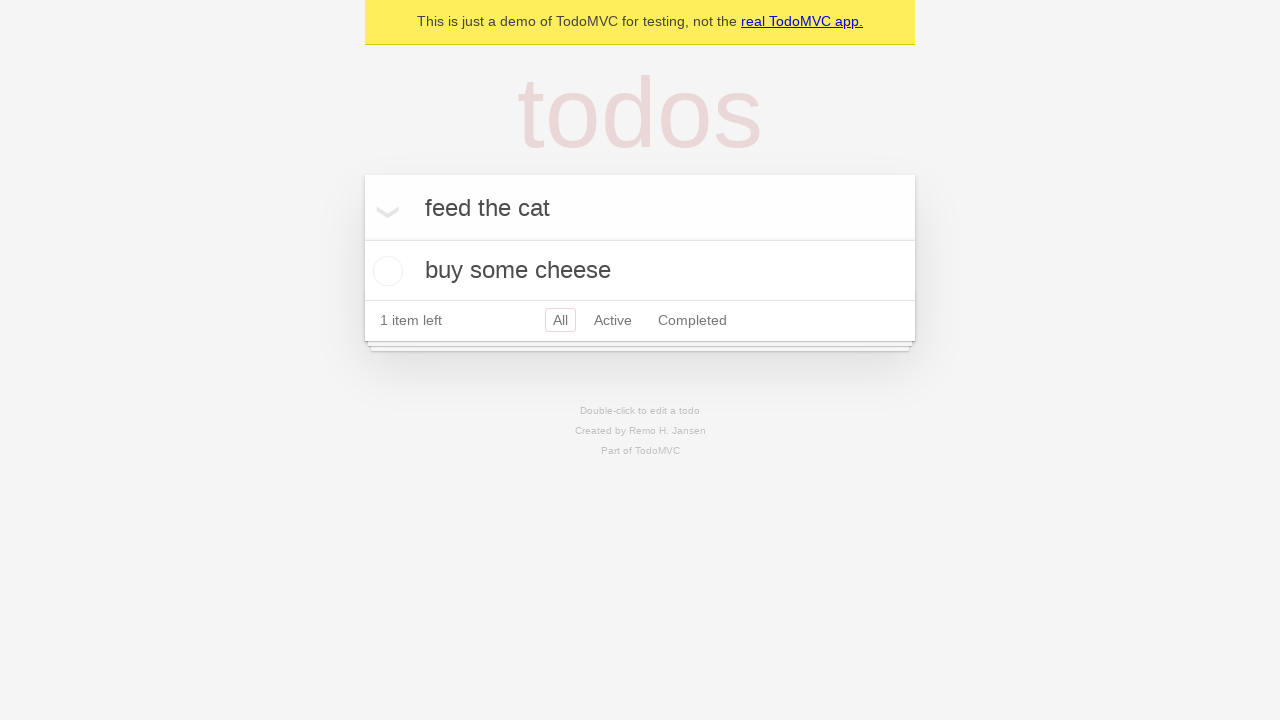

Pressed Enter to create todo 'feed the cat' on internal:attr=[placeholder="What needs to be done?"i]
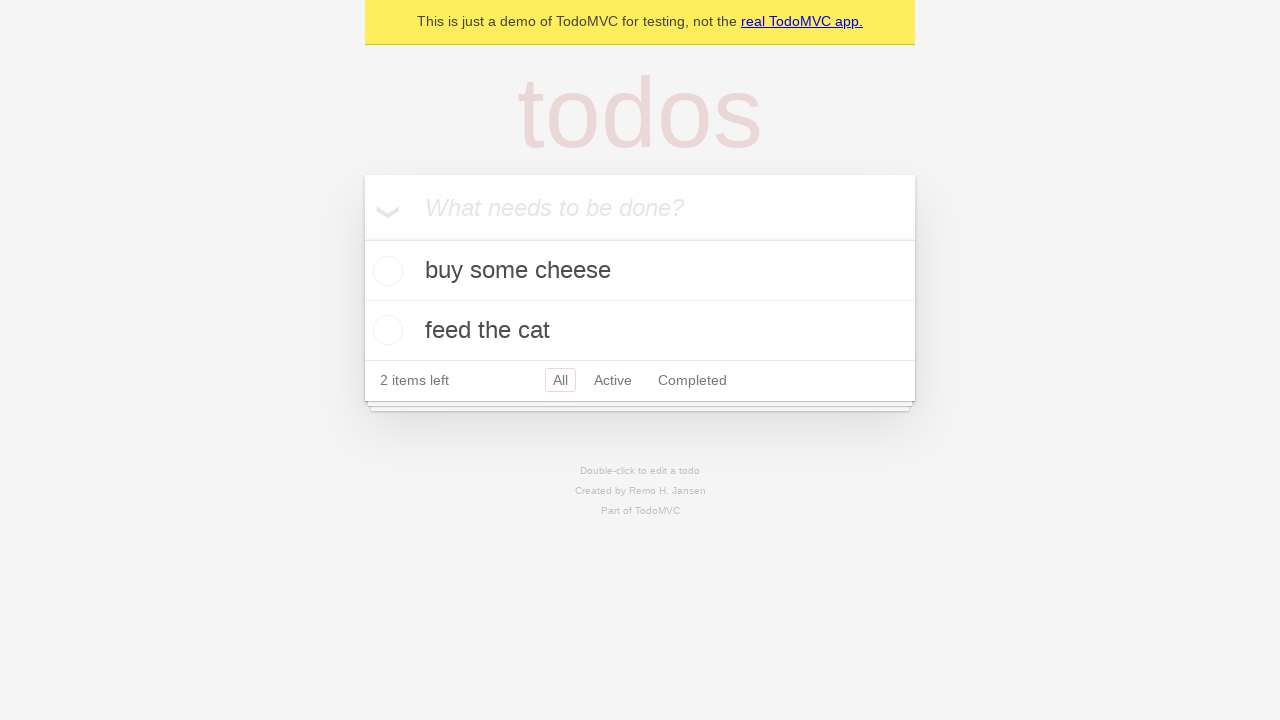

Filled todo input with 'book a doctors appointment' on internal:attr=[placeholder="What needs to be done?"i]
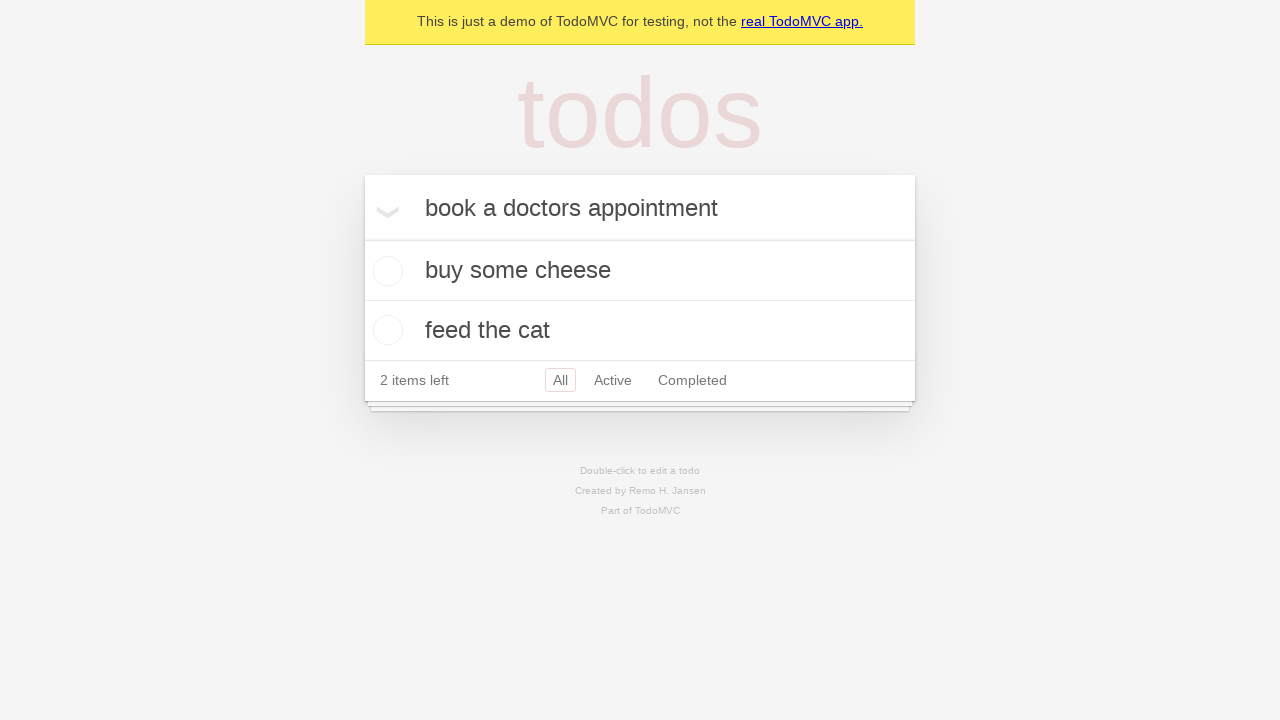

Pressed Enter to create todo 'book a doctors appointment' on internal:attr=[placeholder="What needs to be done?"i]
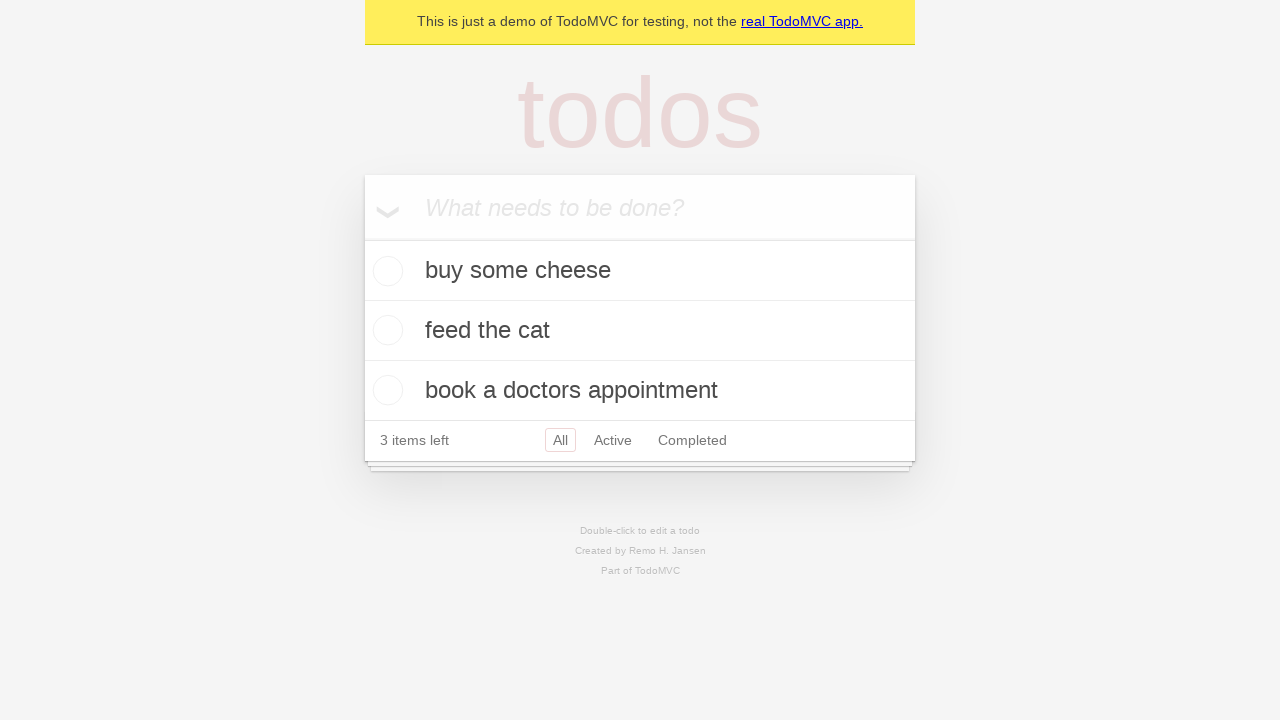

Double-clicked the second todo item to enter edit mode at (640, 331) on internal:testid=[data-testid="todo-item"s] >> nth=1
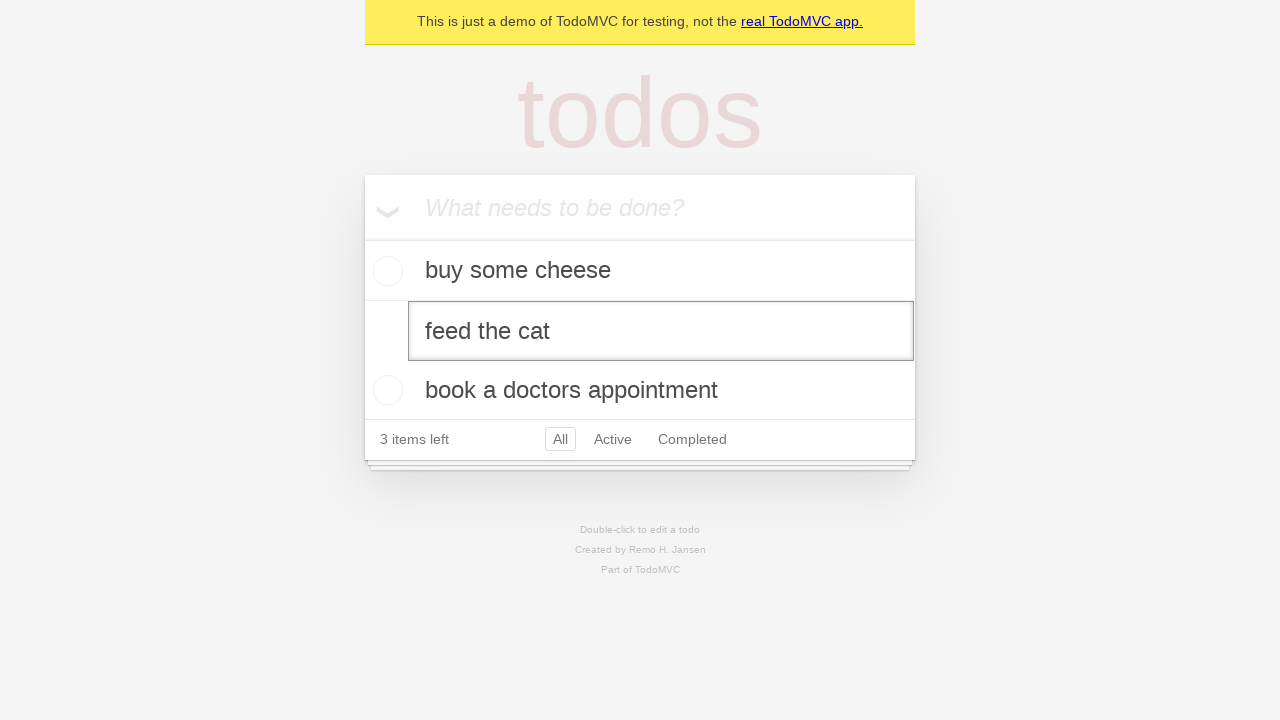

Cleared the text in the edit field on internal:testid=[data-testid="todo-item"s] >> nth=1 >> internal:role=textbox[nam
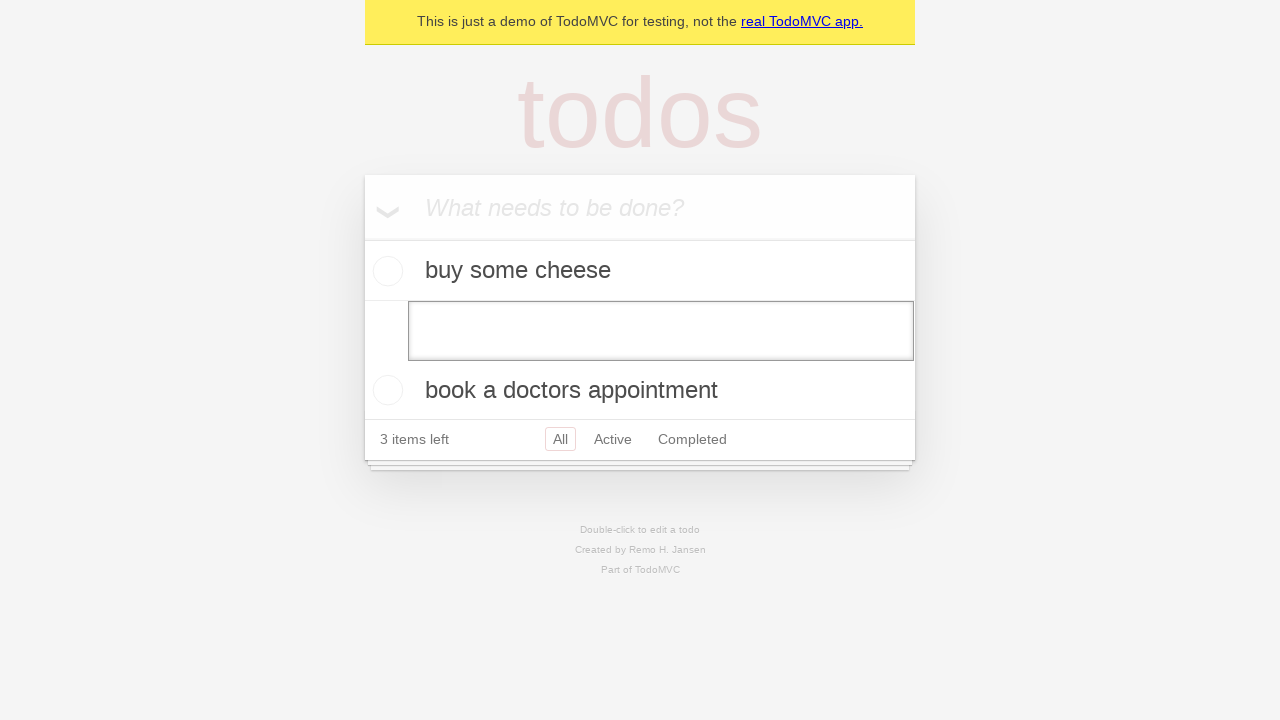

Pressed Enter to confirm empty text and remove the todo item on internal:testid=[data-testid="todo-item"s] >> nth=1 >> internal:role=textbox[nam
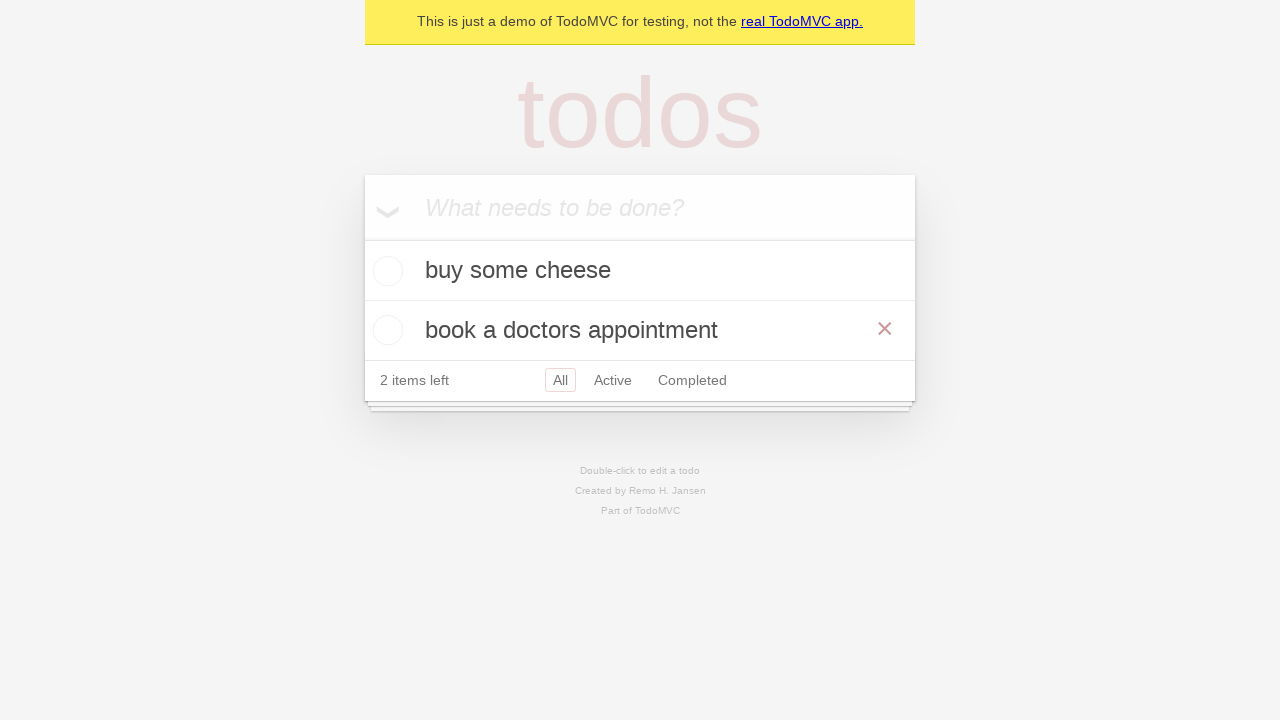

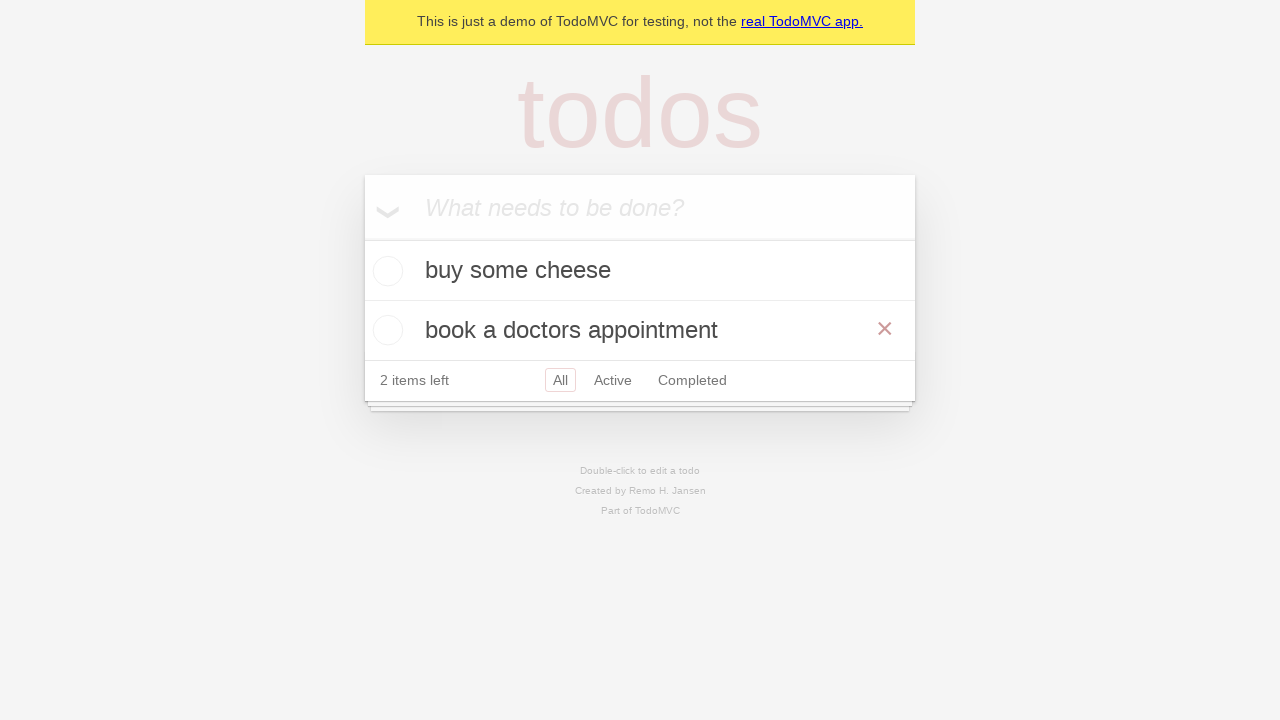